Tests staying on the current page by clicking a button that triggers a confirmation alert and dismissing (canceling) the alert

Starting URL: https://kristinek.github.io/site/examples/alerts_popups

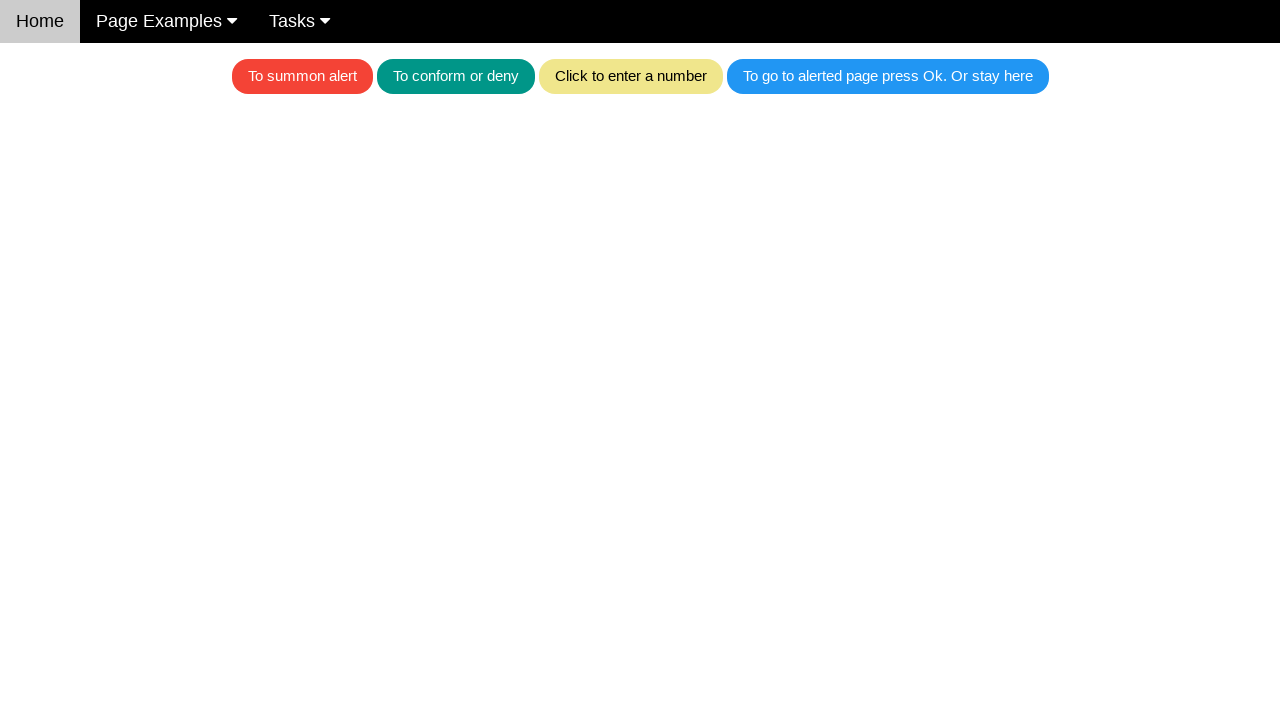

Set up dialog handler to dismiss alerts
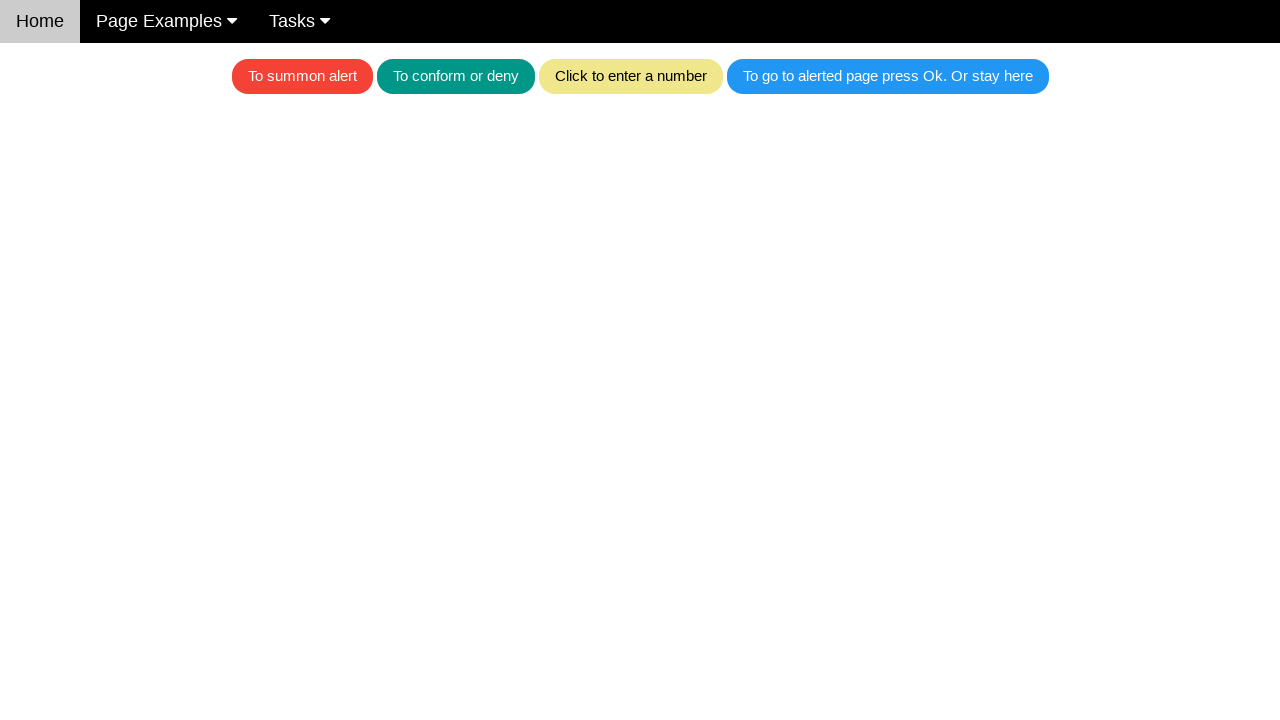

Clicked button to trigger confirmation alert at (888, 76) on xpath=//button[text()='To go to alerted page press Ok. Or stay here']
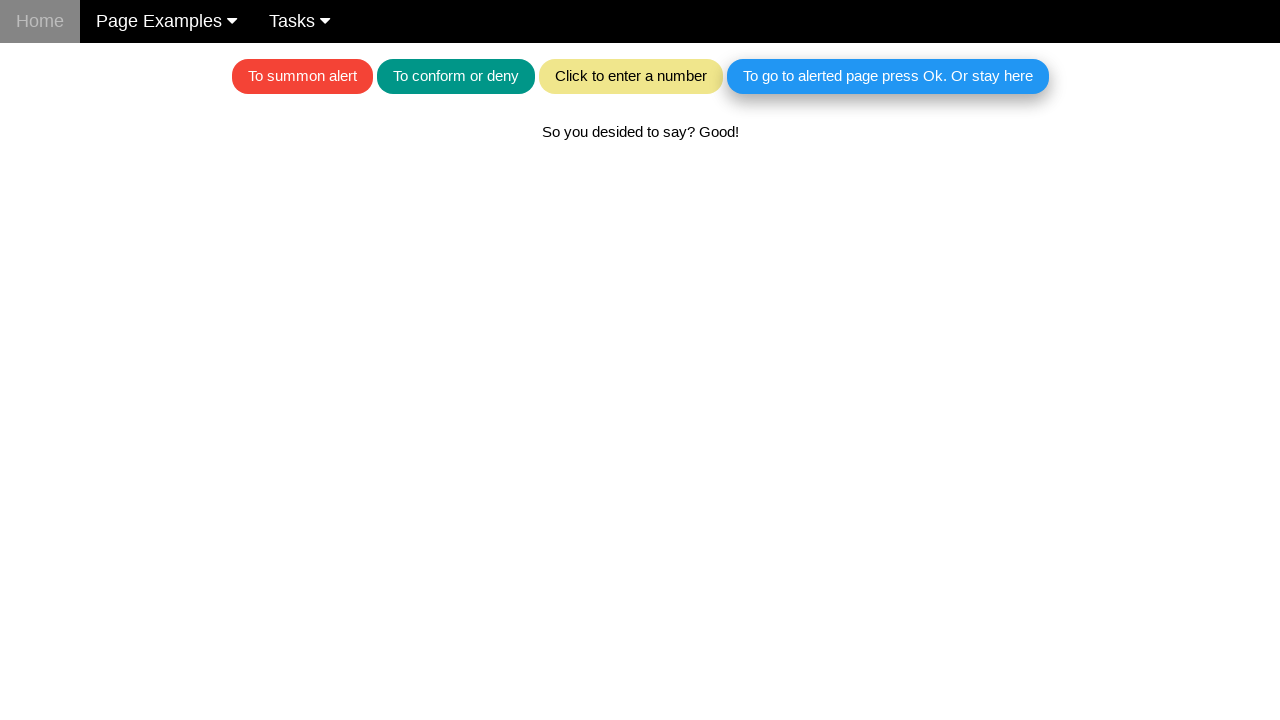

Confirmed alert was dismissed and stayed on current page
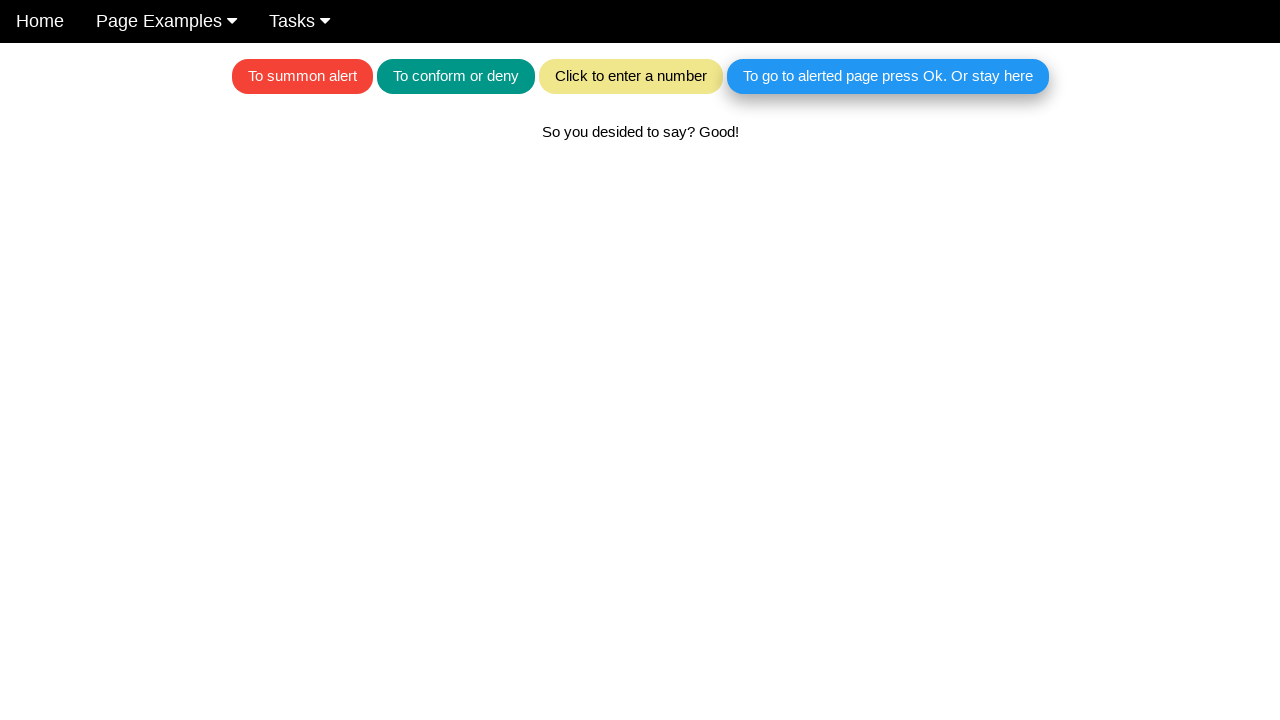

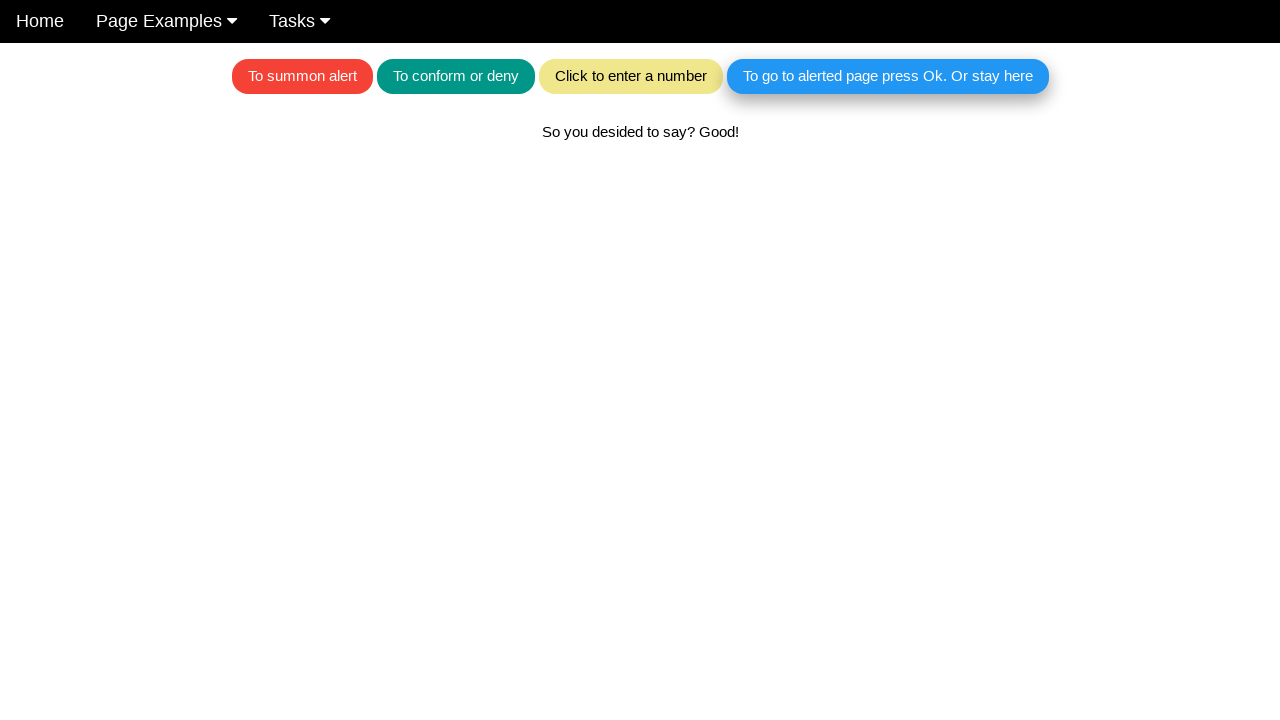